Tests that a todo item is removed when edited to an empty string

Starting URL: https://demo.playwright.dev/todomvc

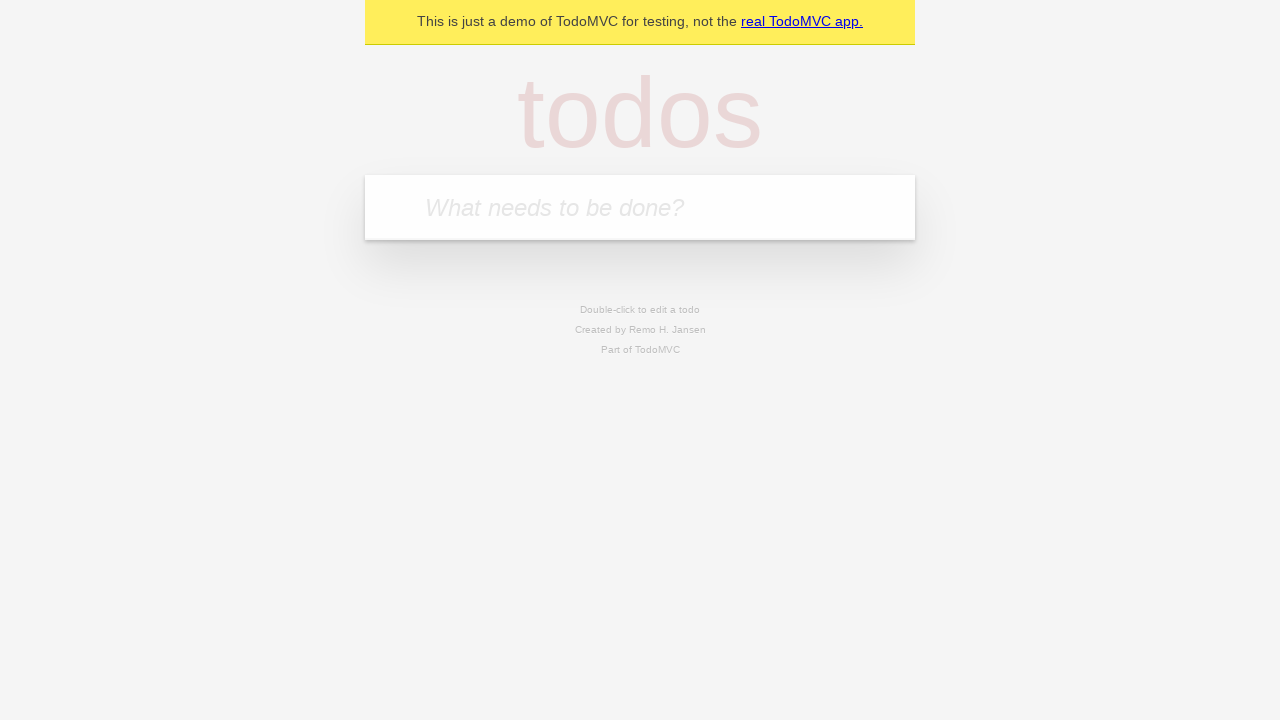

Filled todo input with 'buy some cheese' on internal:attr=[placeholder="What needs to be done?"i]
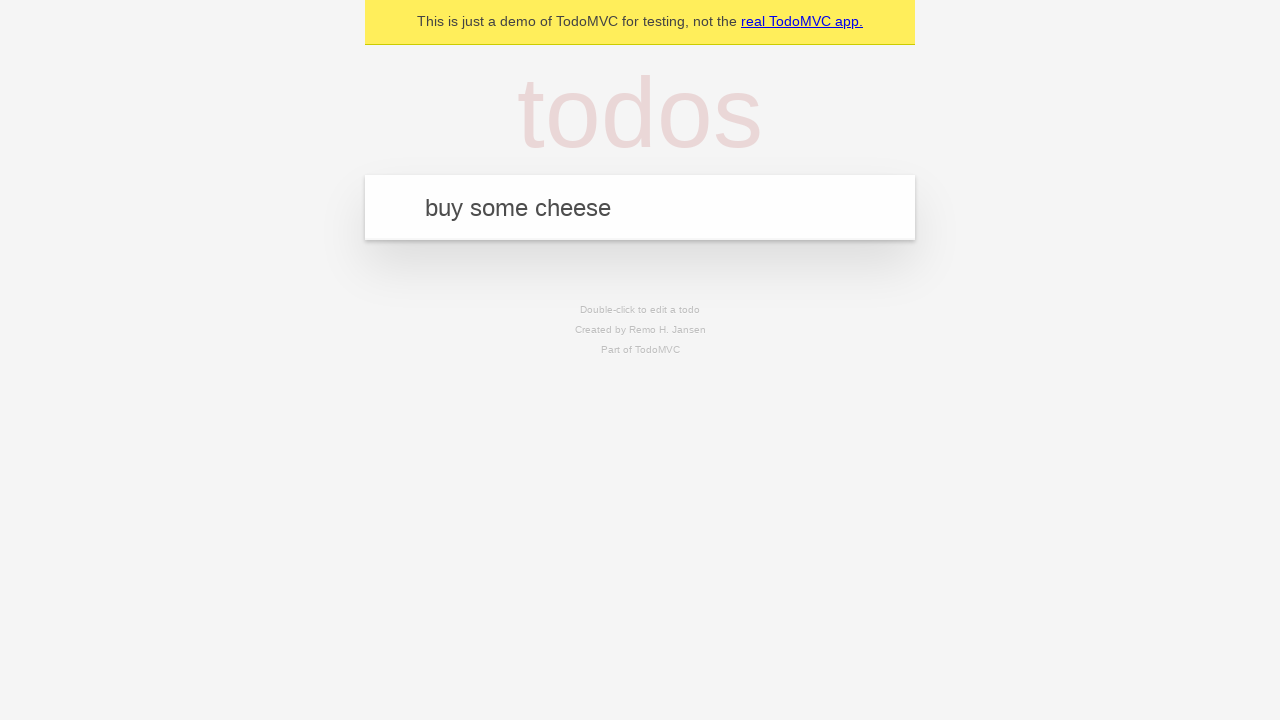

Pressed Enter to add first todo on internal:attr=[placeholder="What needs to be done?"i]
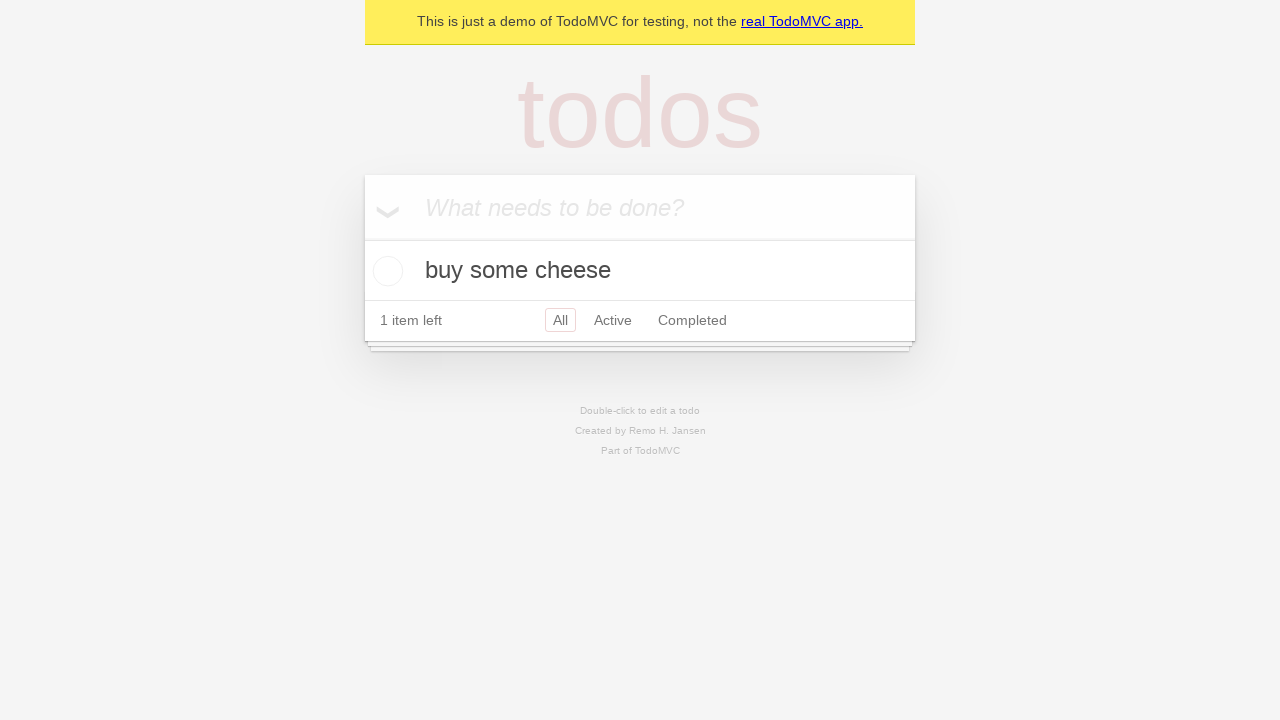

Filled todo input with 'feed the cat' on internal:attr=[placeholder="What needs to be done?"i]
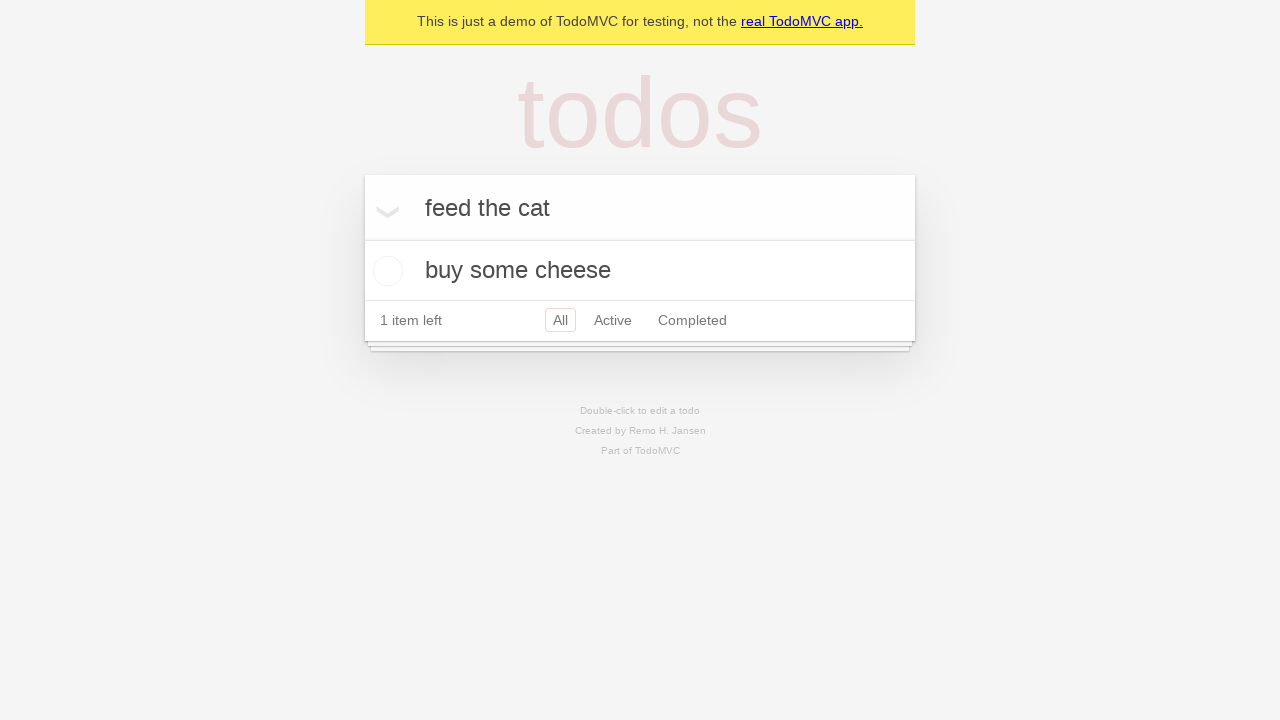

Pressed Enter to add second todo on internal:attr=[placeholder="What needs to be done?"i]
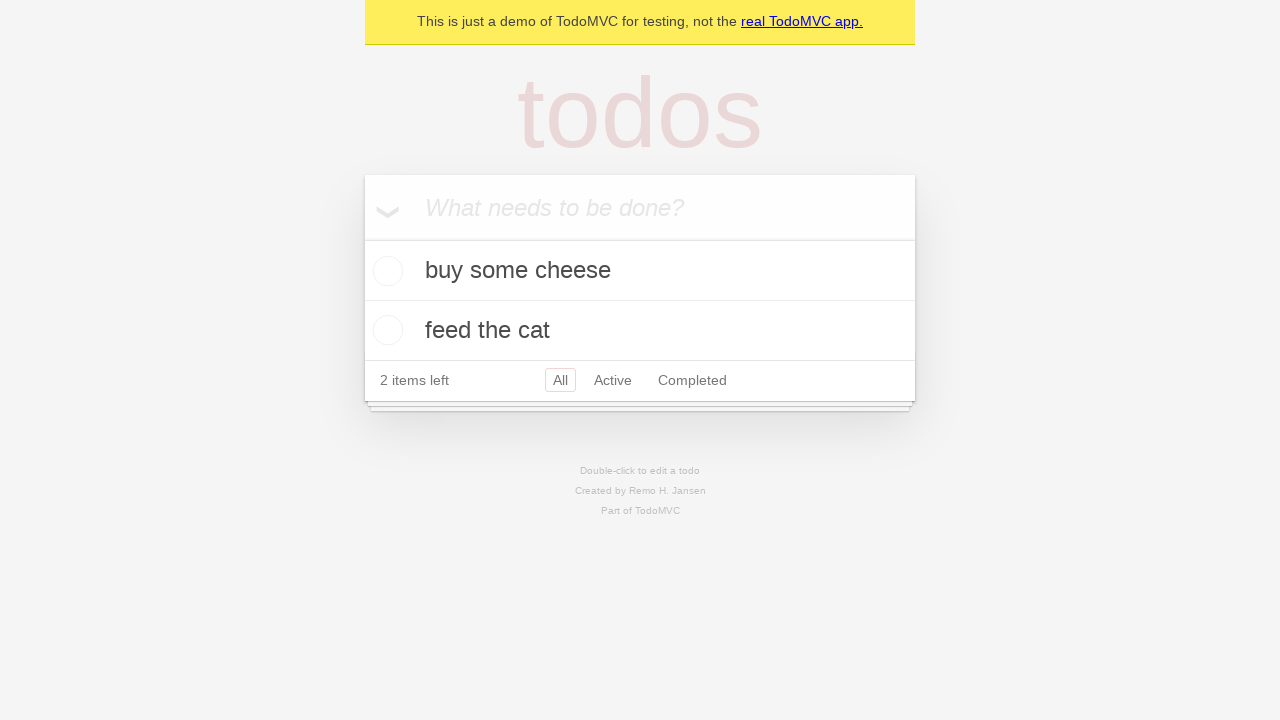

Filled todo input with 'book a doctors appointment' on internal:attr=[placeholder="What needs to be done?"i]
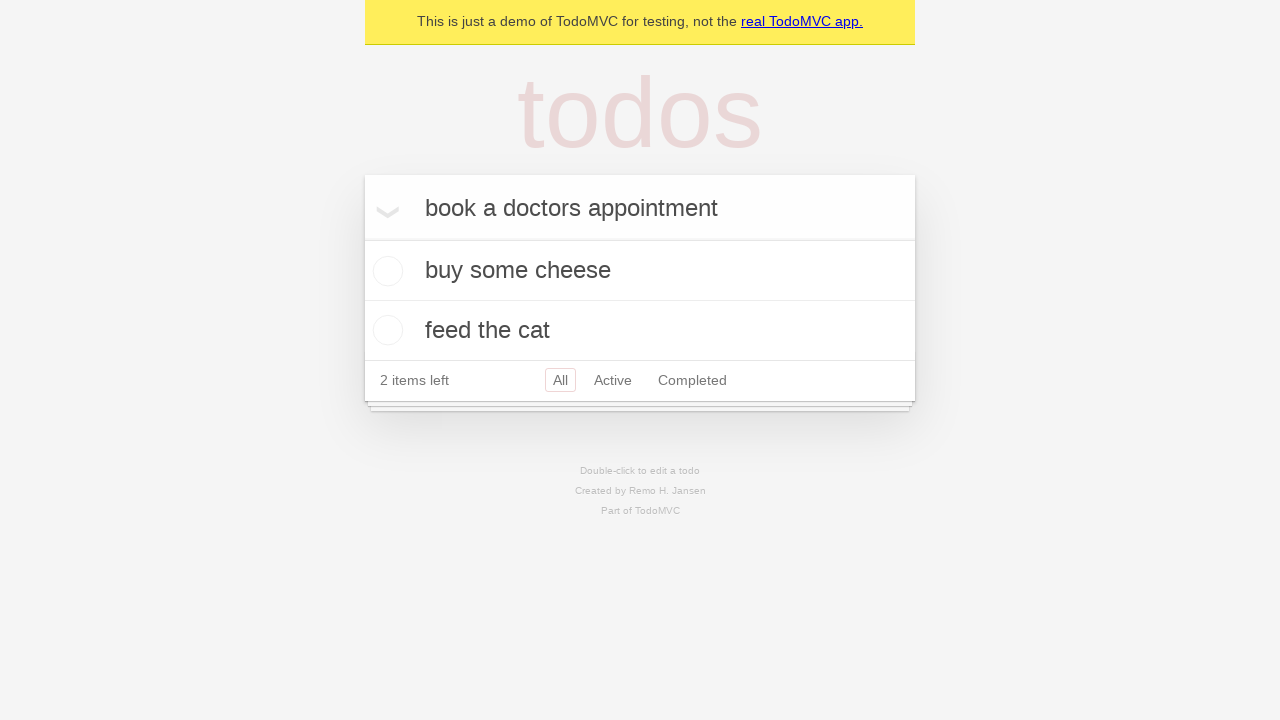

Pressed Enter to add third todo on internal:attr=[placeholder="What needs to be done?"i]
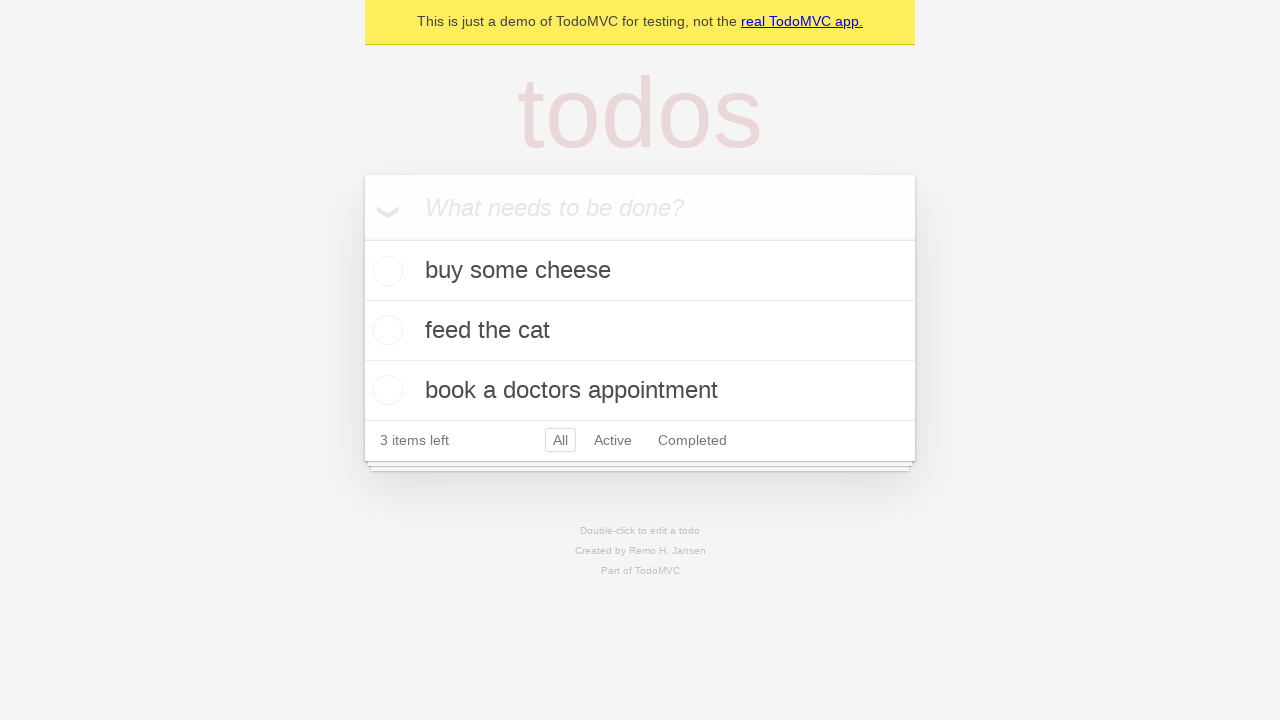

Double-clicked second todo item to enter edit mode at (640, 331) on internal:testid=[data-testid="todo-item"s] >> nth=1
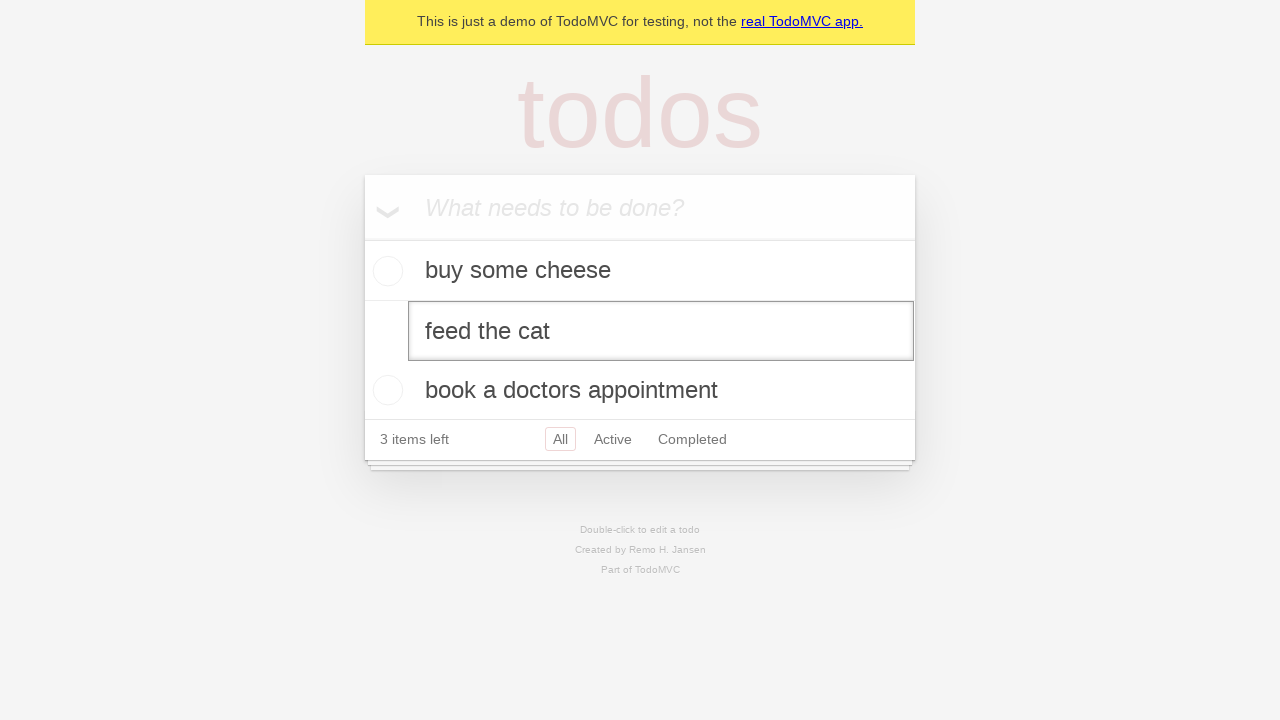

Cleared the edit textbox to empty string on internal:testid=[data-testid="todo-item"s] >> nth=1 >> internal:role=textbox[nam
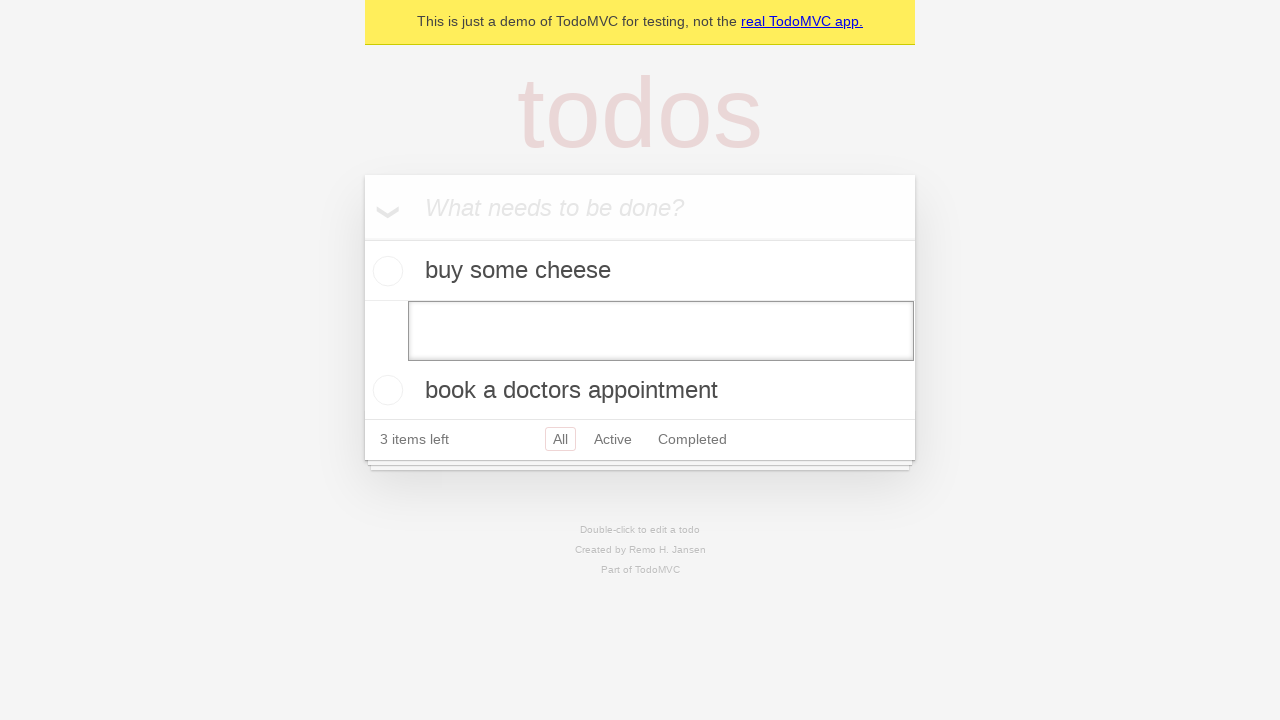

Pressed Enter to confirm empty edit and remove todo item on internal:testid=[data-testid="todo-item"s] >> nth=1 >> internal:role=textbox[nam
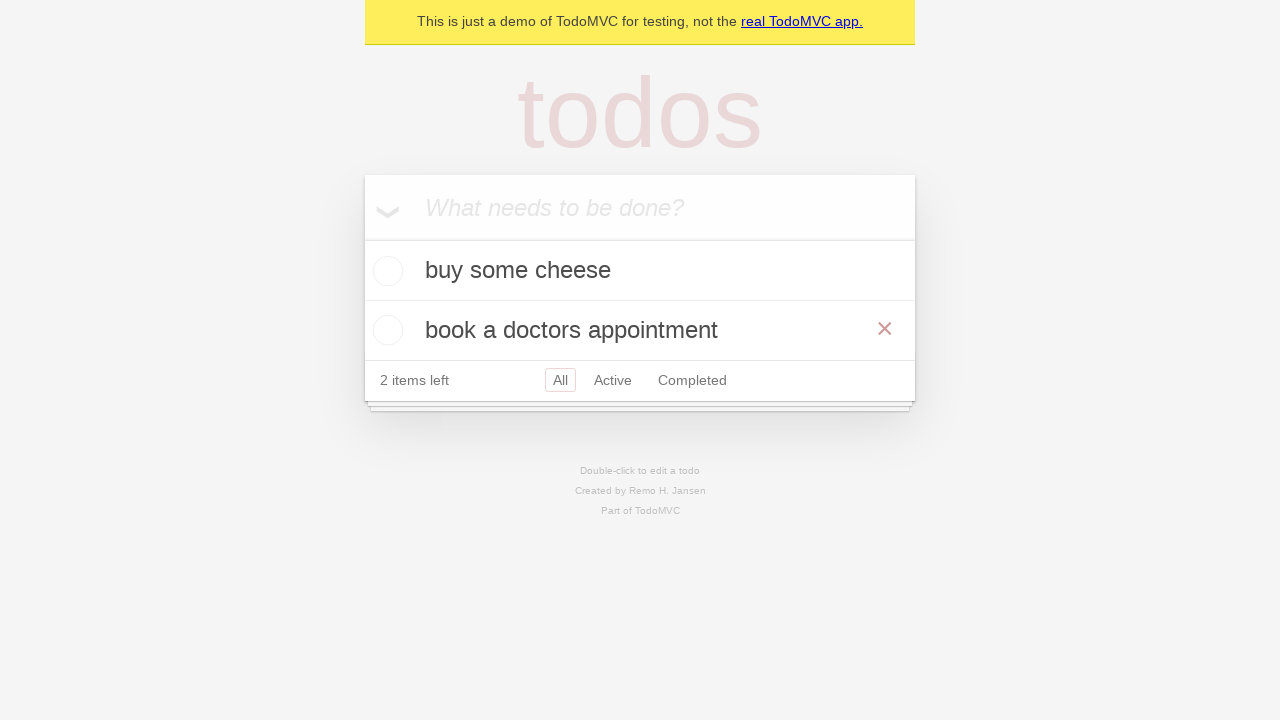

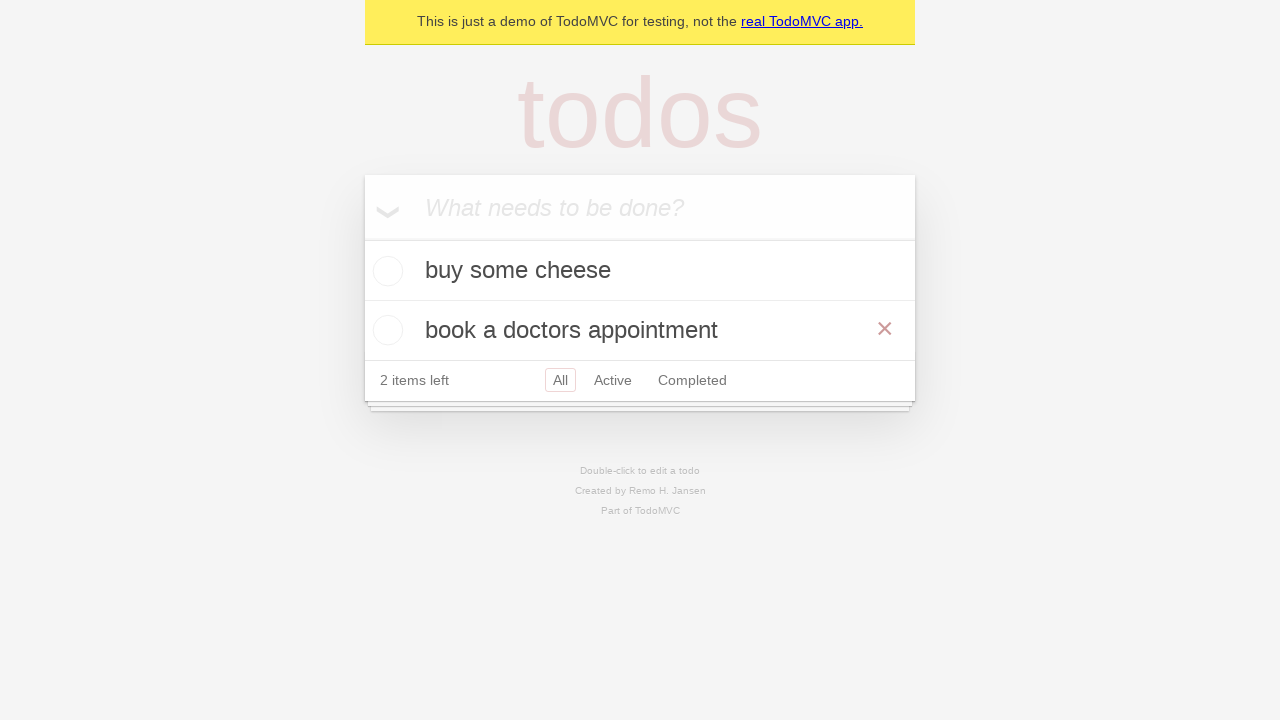